Tests drag and drop functionality by dragging an element from source to destination on jQuery UI demo page

Starting URL: https://jqueryui.com/droppable/

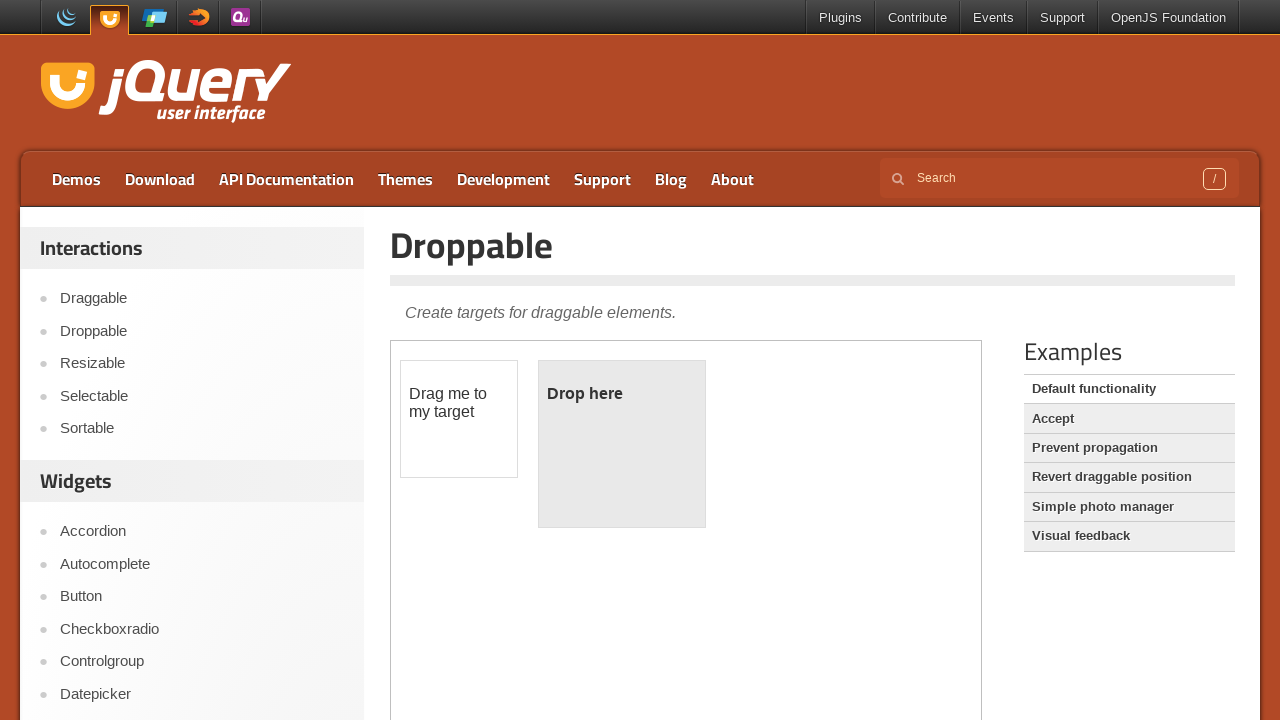

Located the iframe containing the drag and drop demo
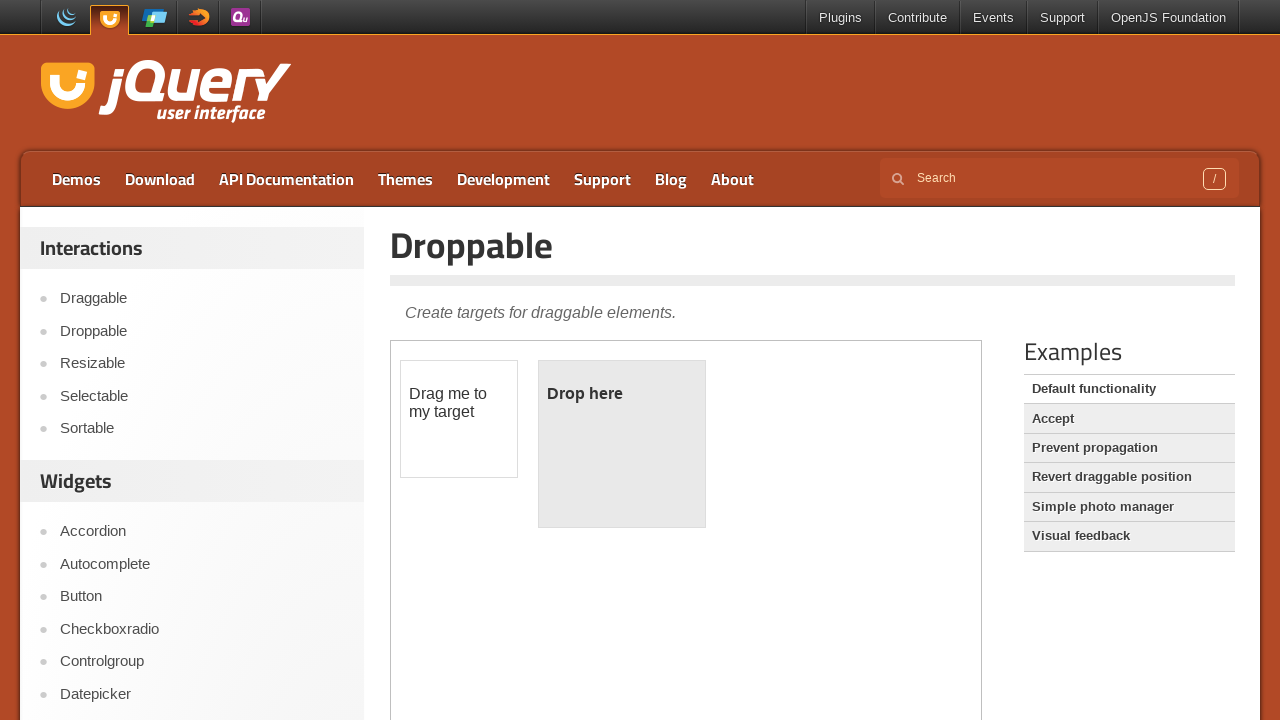

Located the draggable source element
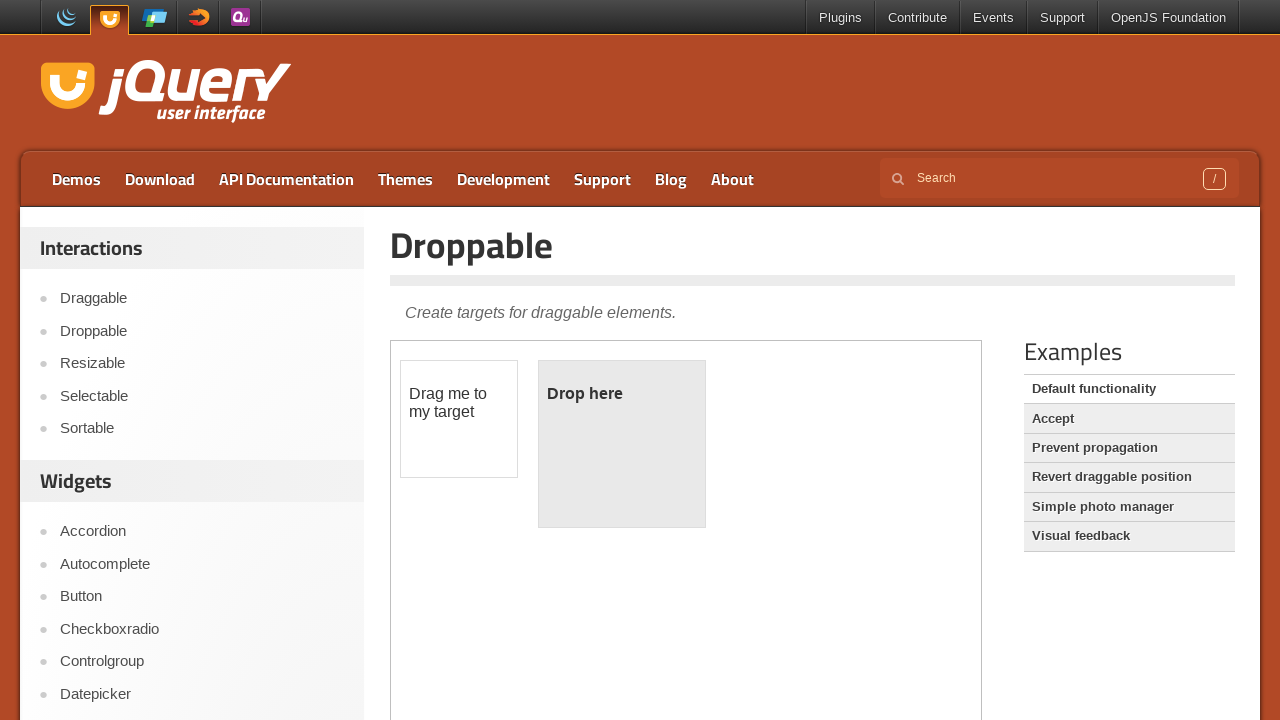

Located the droppable destination element
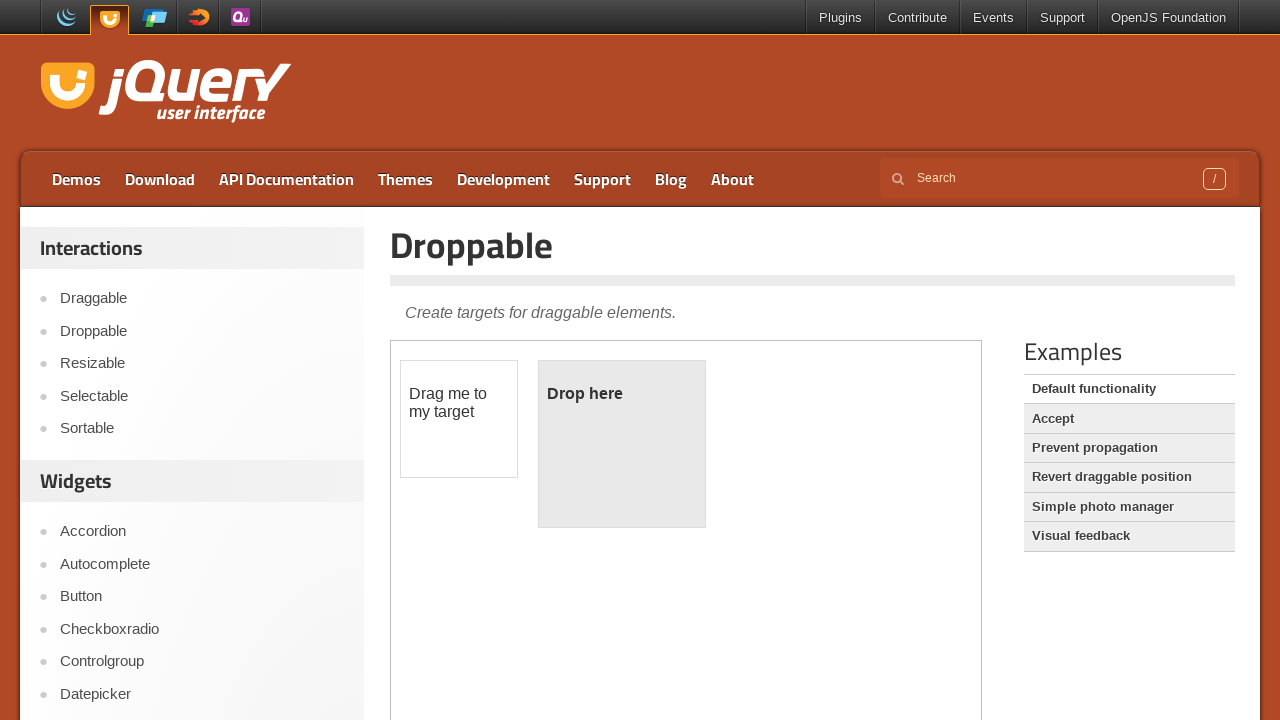

Performed drag and drop action from source to destination at (622, 444)
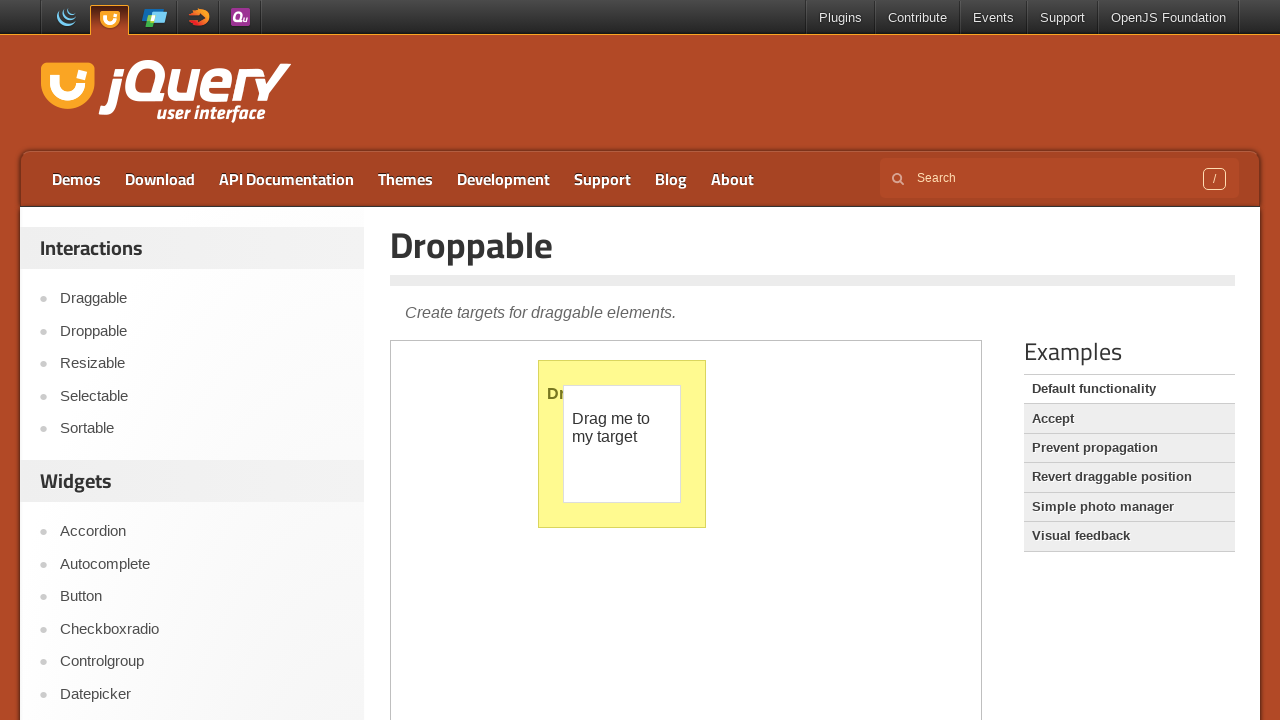

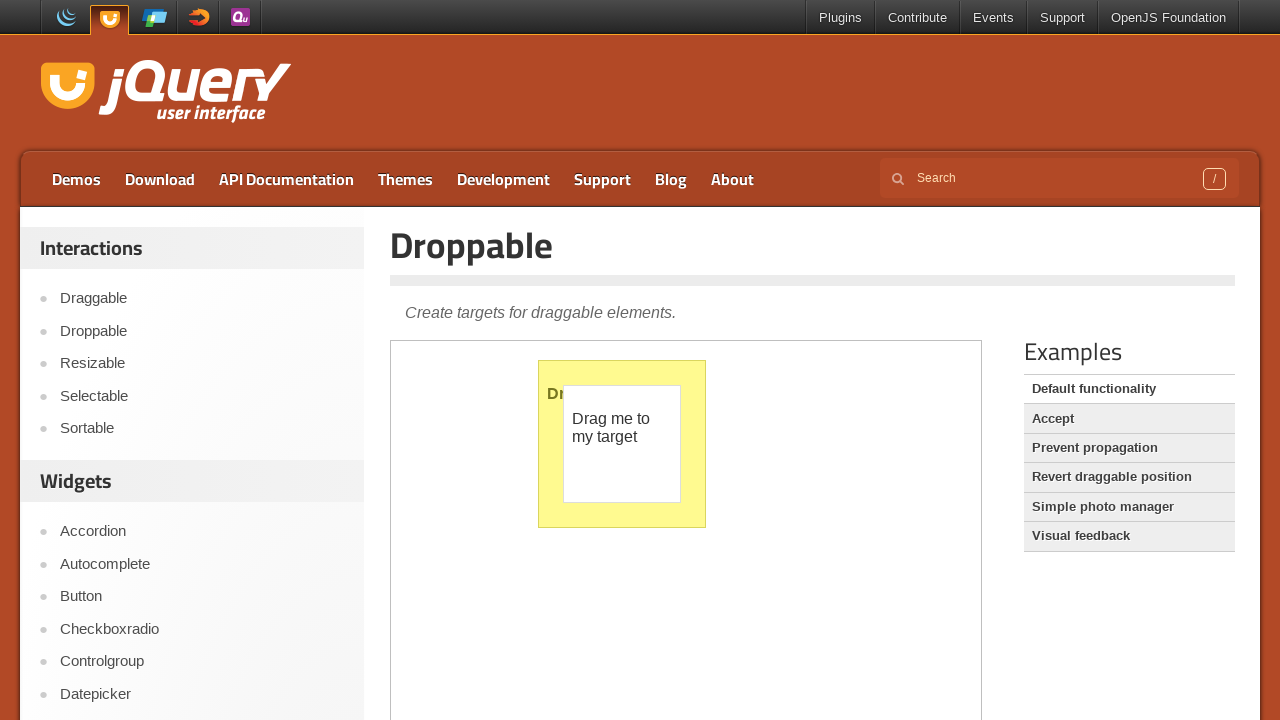